Tests editing a todo item by double-clicking and entering new text

Starting URL: https://demo.playwright.dev/todomvc

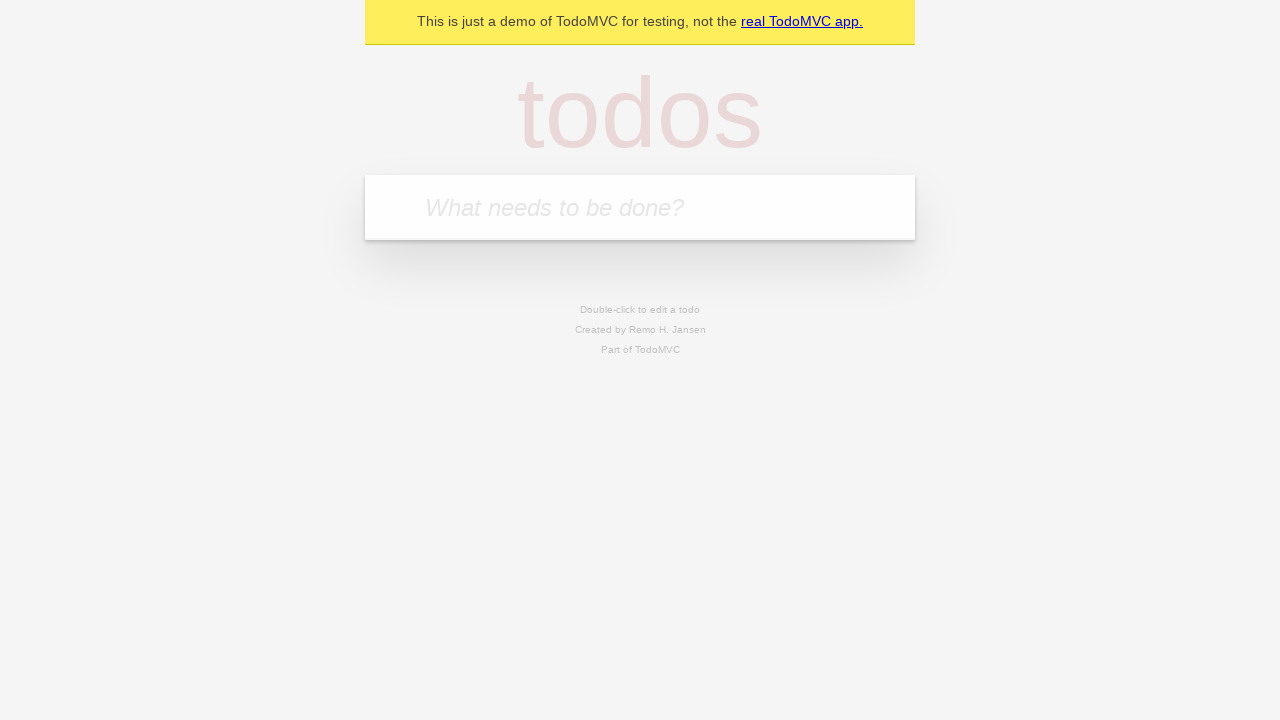

Filled todo input with 'buy some cheese' on internal:attr=[placeholder="What needs to be done?"i]
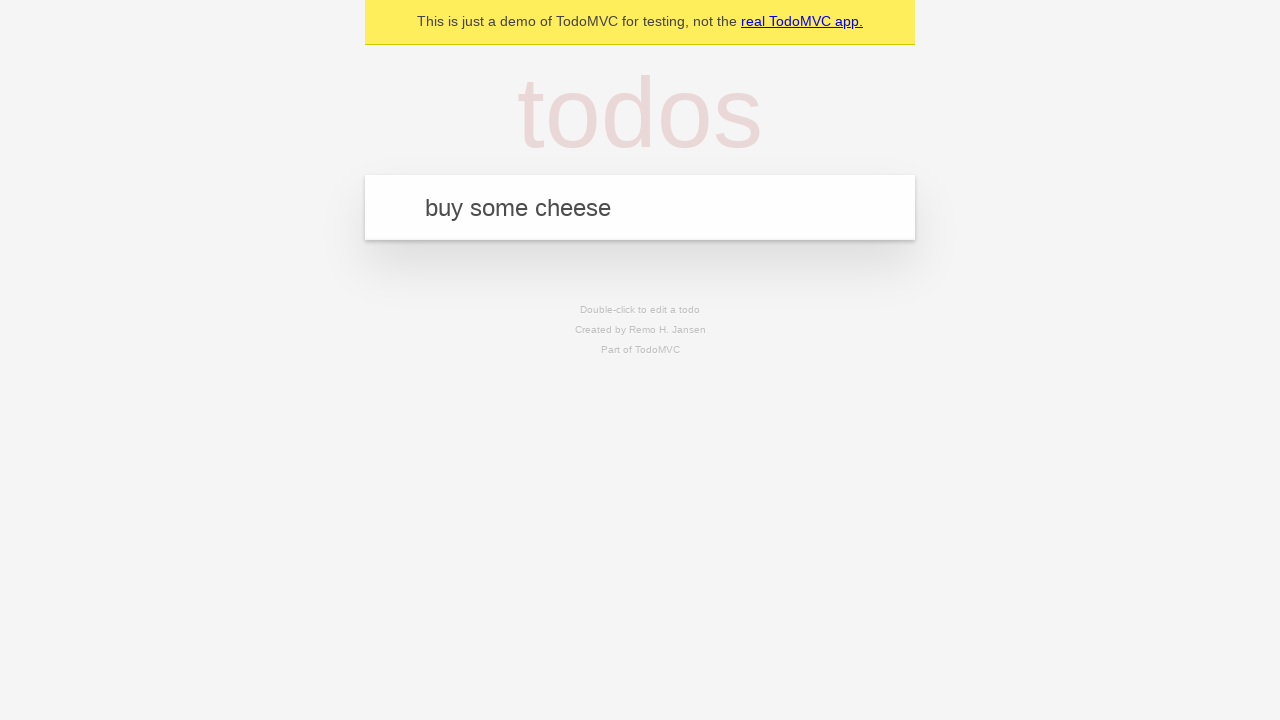

Pressed Enter to add first todo item on internal:attr=[placeholder="What needs to be done?"i]
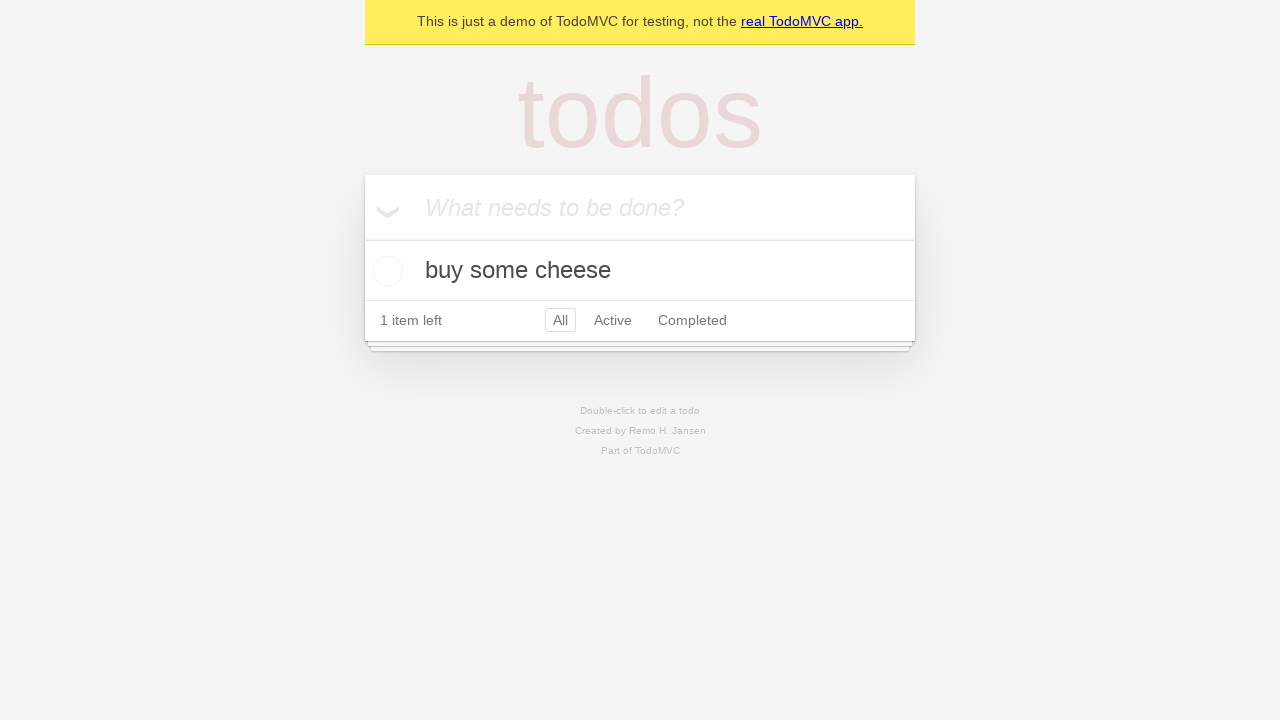

Filled todo input with 'feed the cat' on internal:attr=[placeholder="What needs to be done?"i]
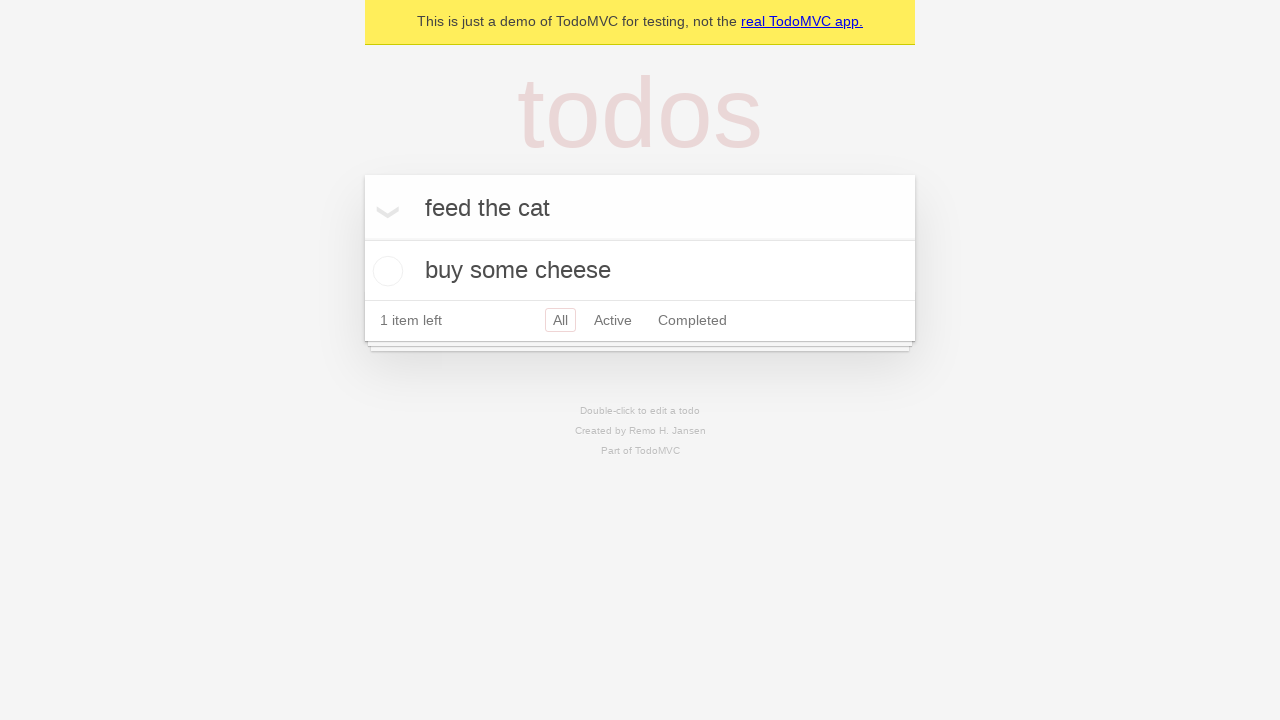

Pressed Enter to add second todo item on internal:attr=[placeholder="What needs to be done?"i]
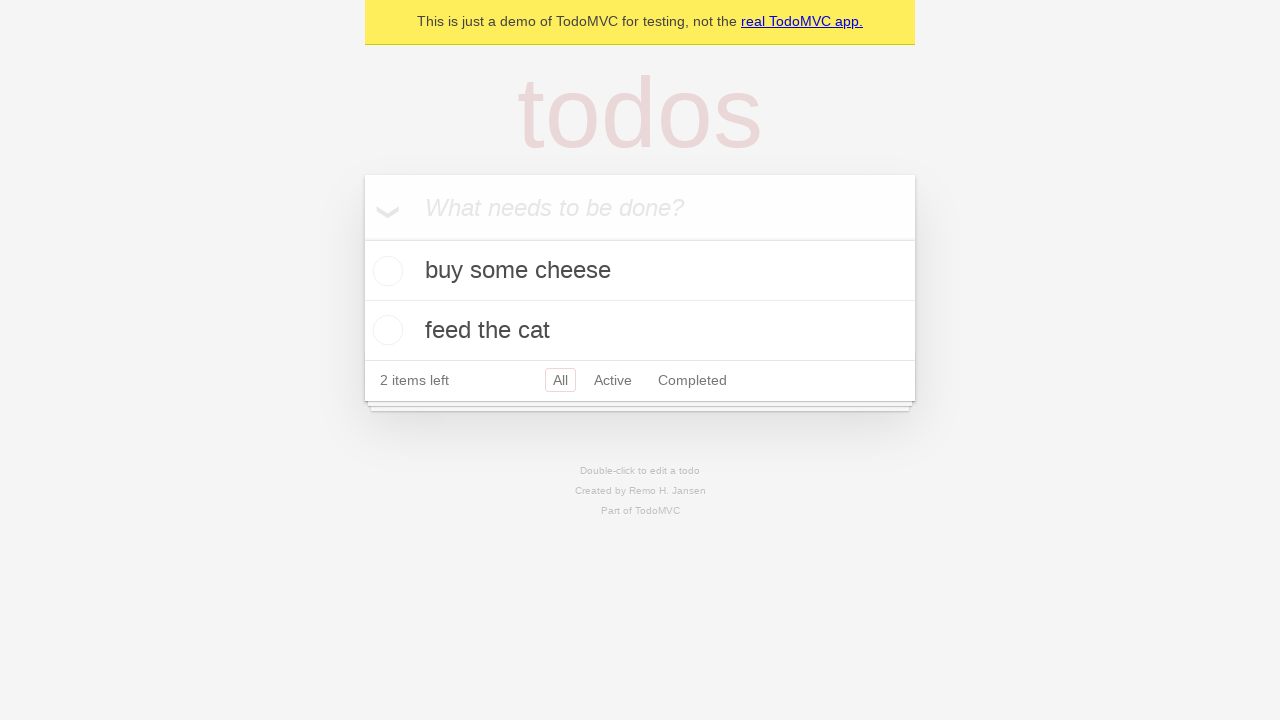

Filled todo input with 'book a doctors appointment' on internal:attr=[placeholder="What needs to be done?"i]
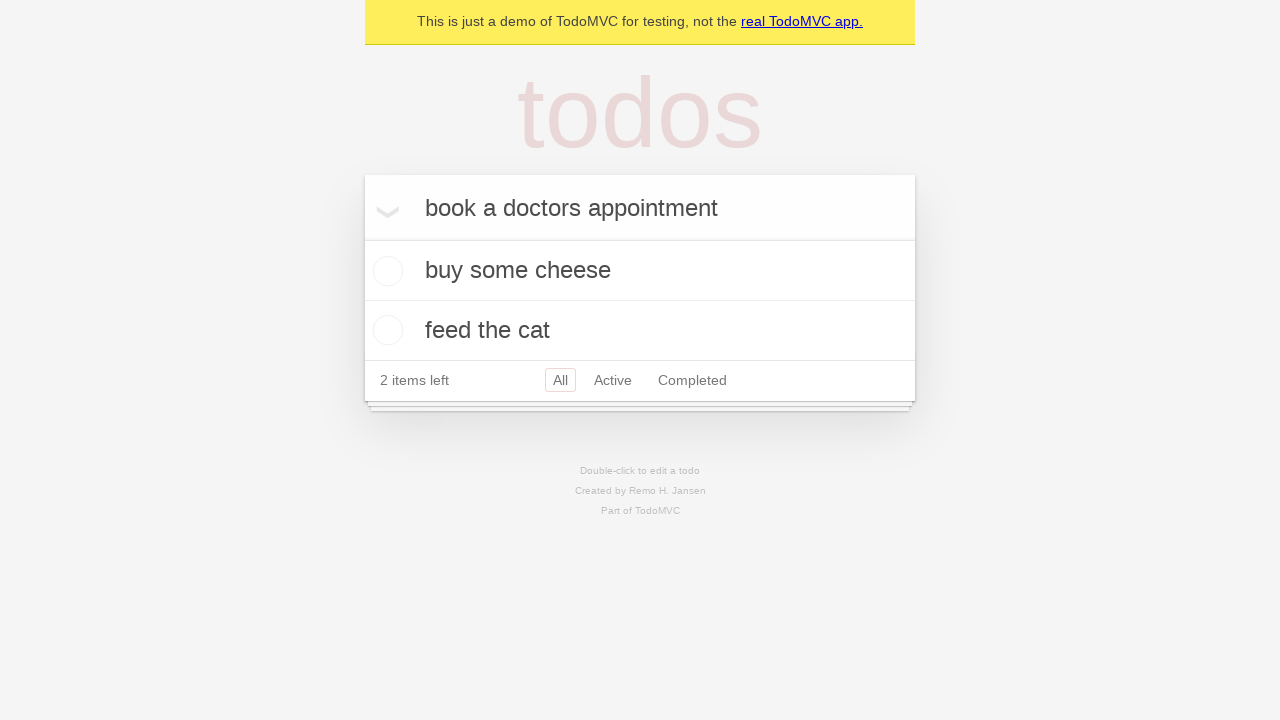

Pressed Enter to add third todo item on internal:attr=[placeholder="What needs to be done?"i]
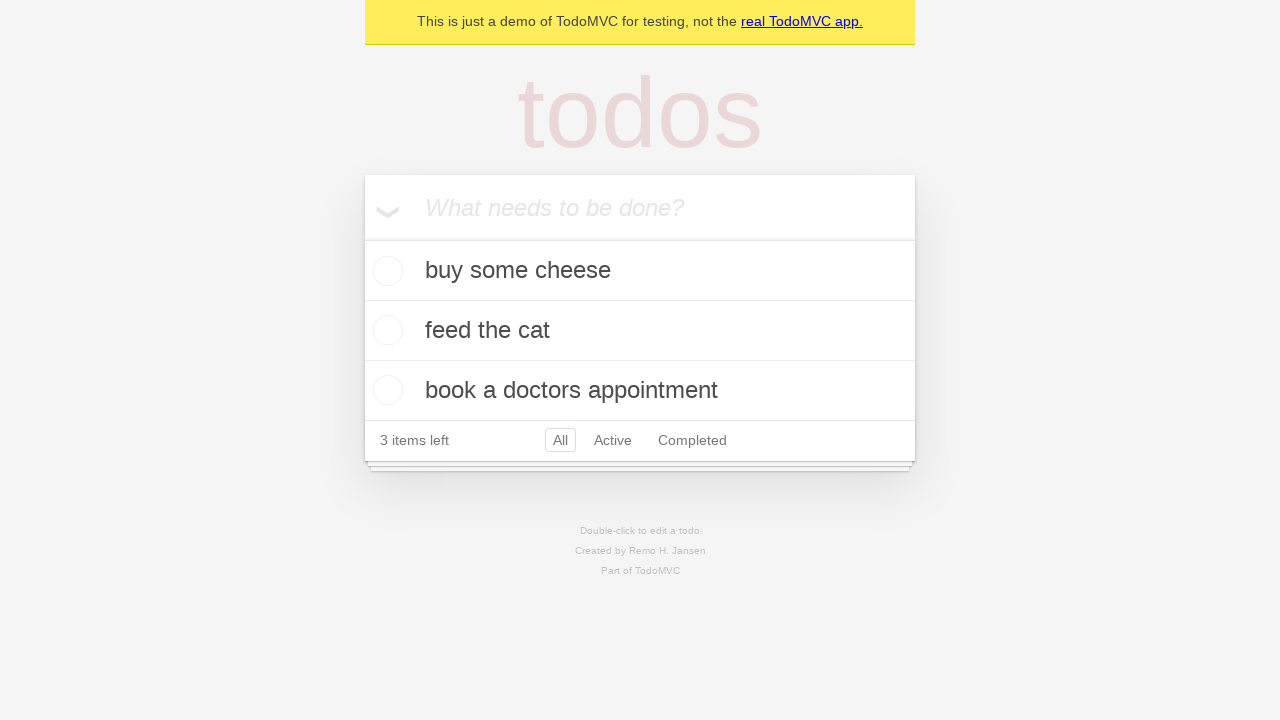

Waited for all three todo items to load
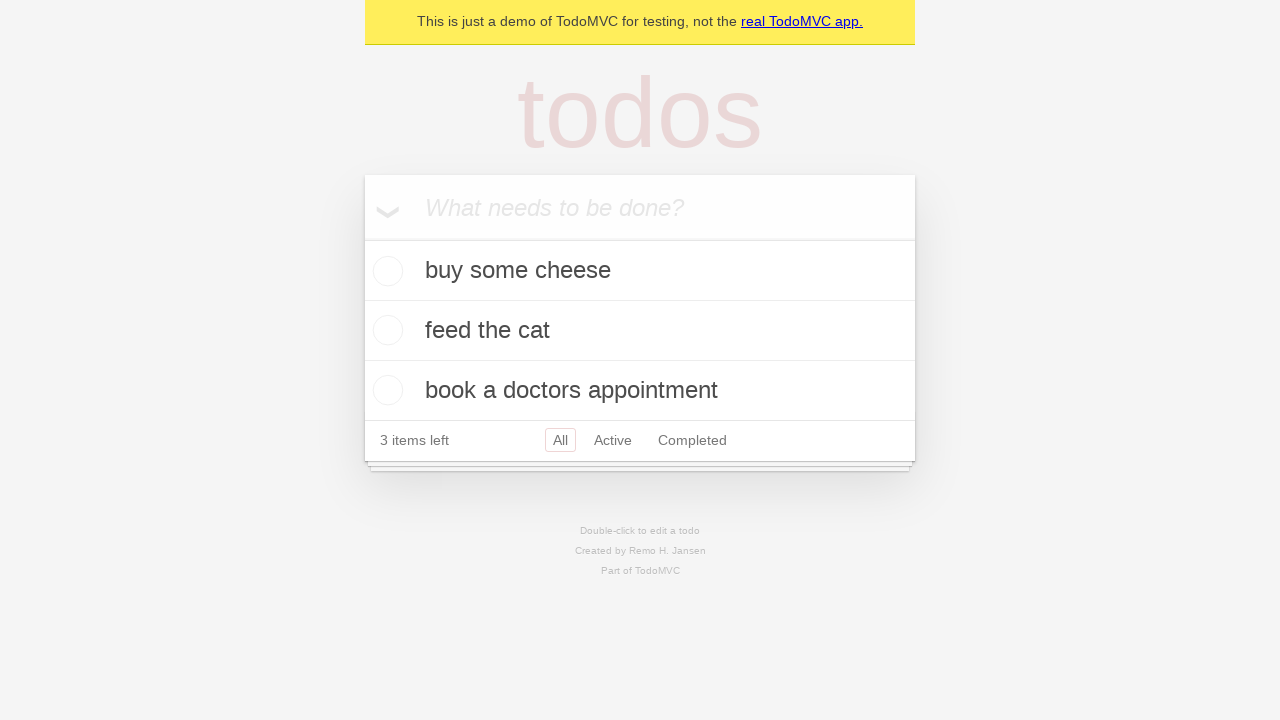

Double-clicked second todo item to enter edit mode at (640, 331) on [data-testid='todo-item'] >> nth=1
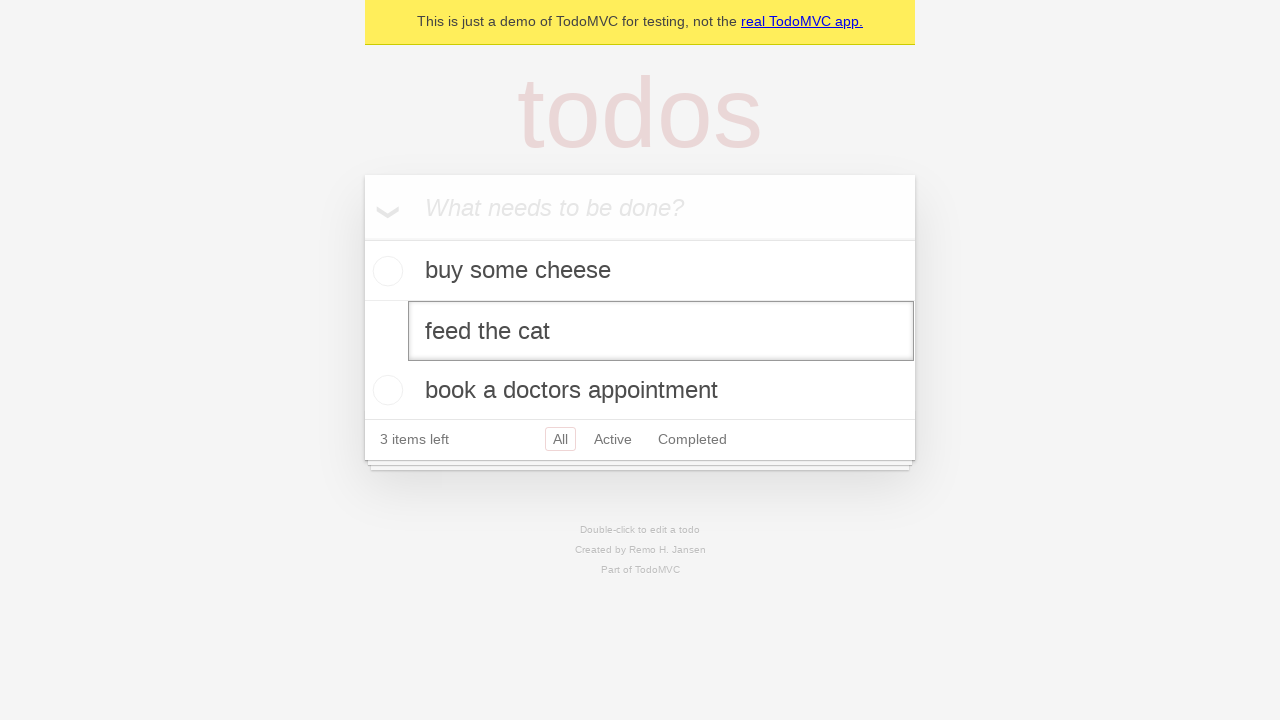

Filled edit field with 'buy some sausages' on [data-testid='todo-item'] >> nth=1 >> internal:role=textbox[name="Edit"i]
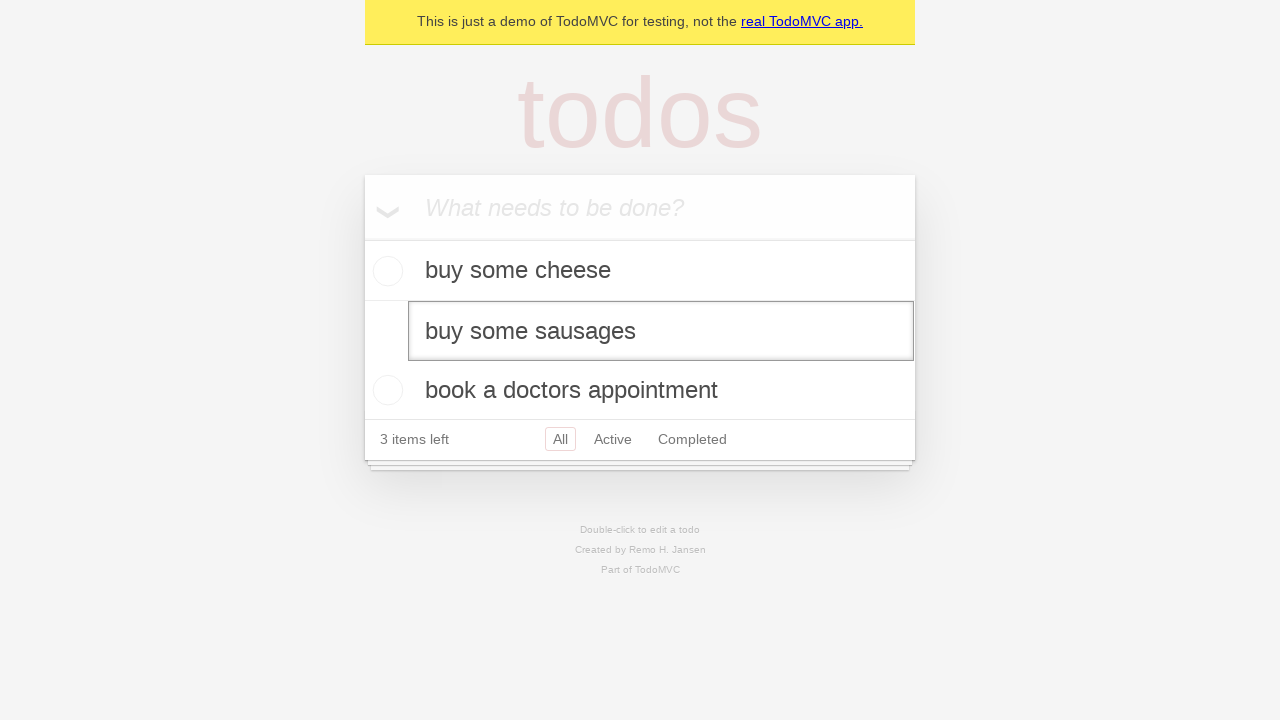

Pressed Enter to save edited todo item on [data-testid='todo-item'] >> nth=1 >> internal:role=textbox[name="Edit"i]
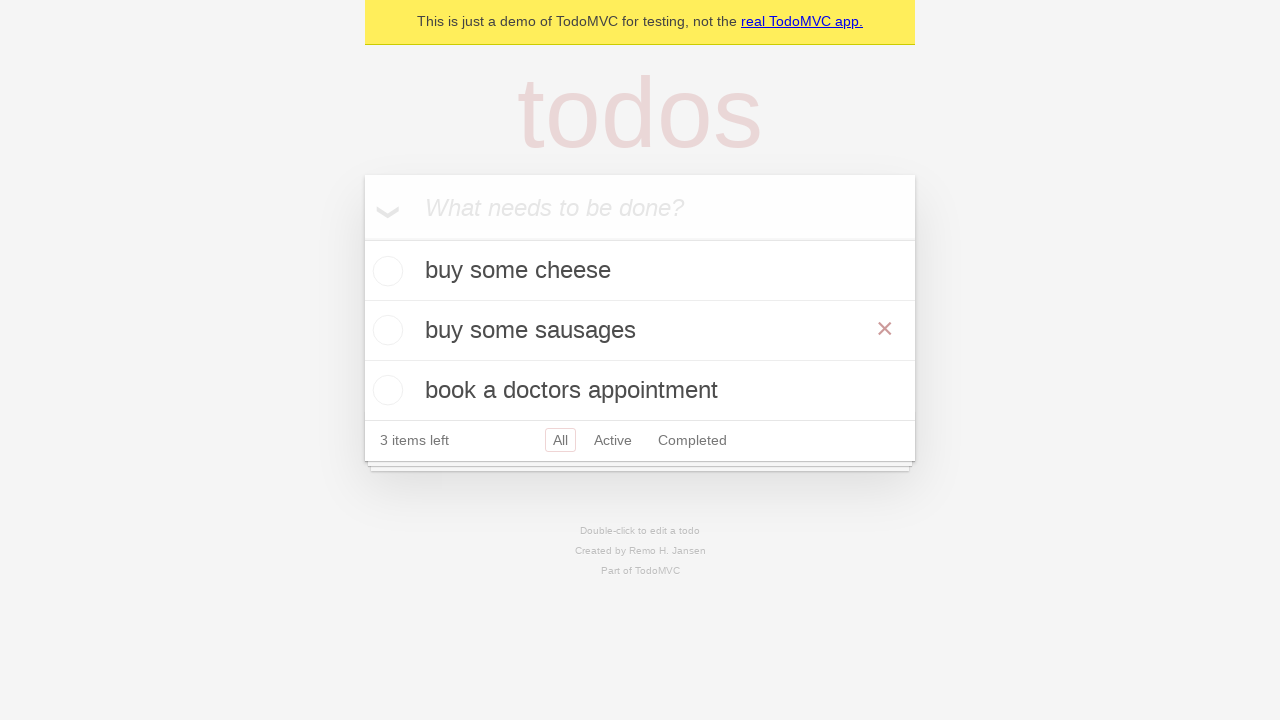

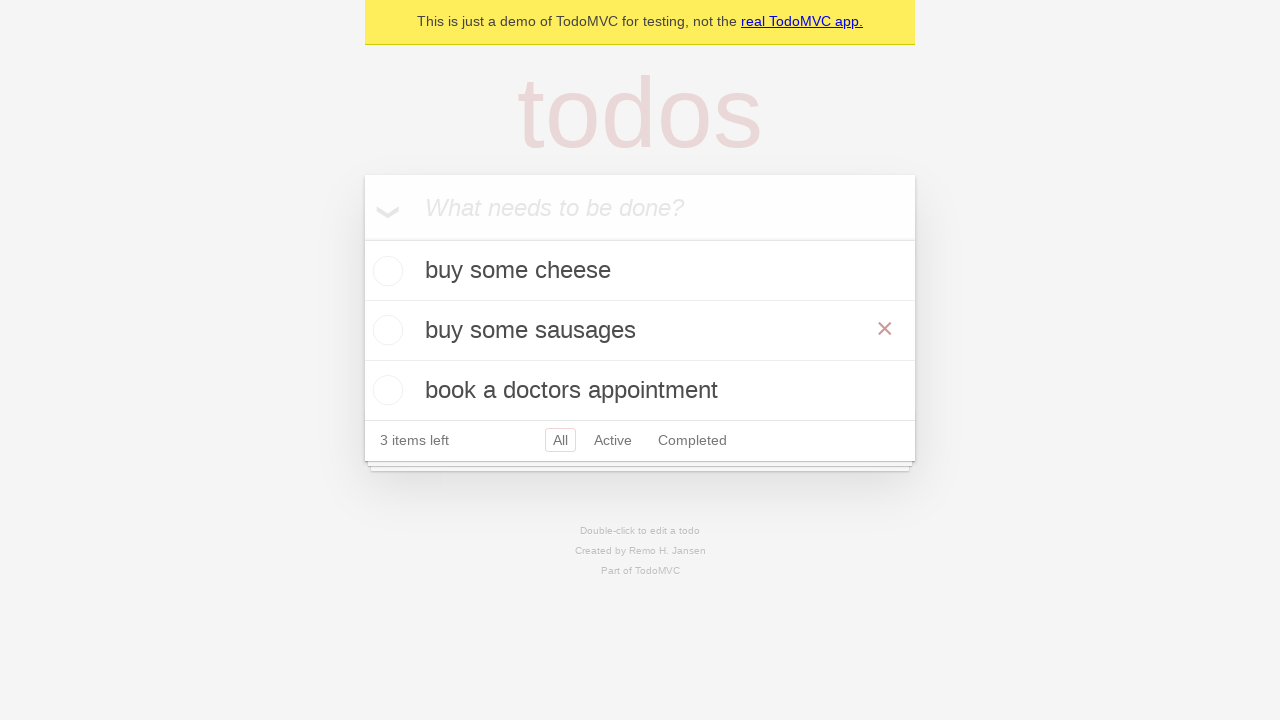